Tests context menu interaction by right-clicking on a designated area, handling the alert, and navigating to a linked page to verify its content

Starting URL: https://the-internet.herokuapp.com/context_menu

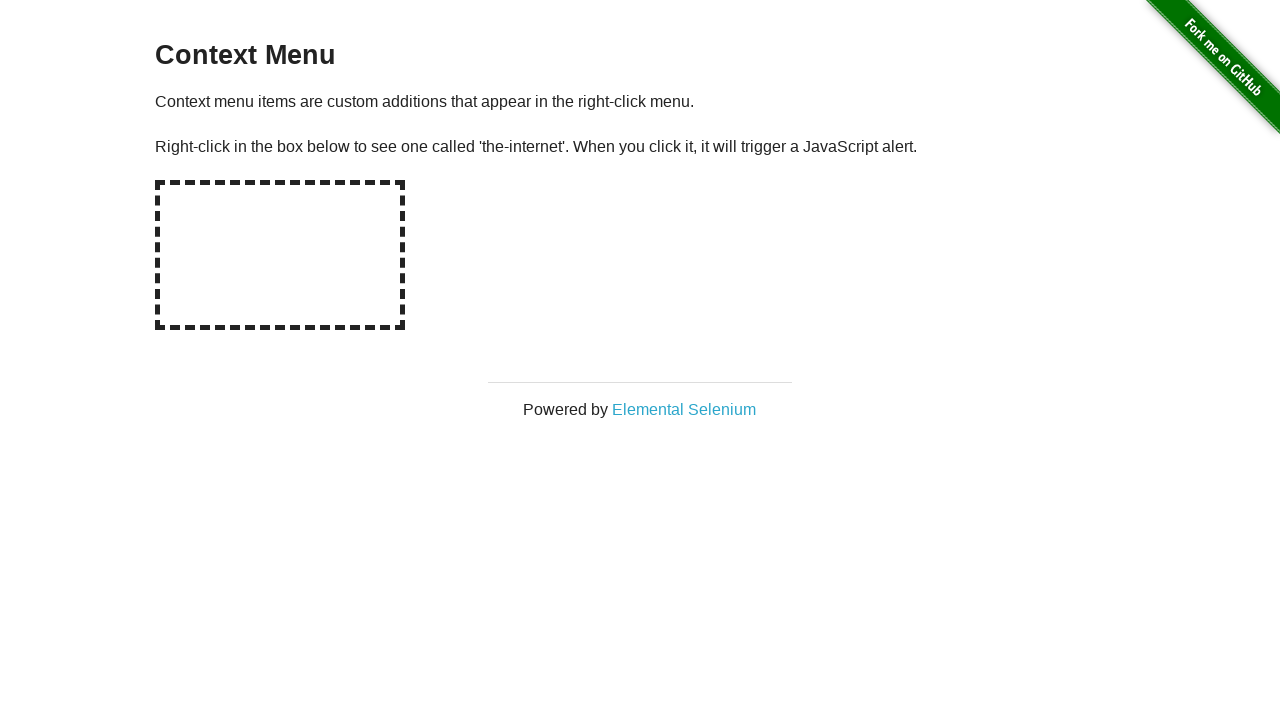

Right-clicked on the context menu area at (280, 255) on #hot-spot
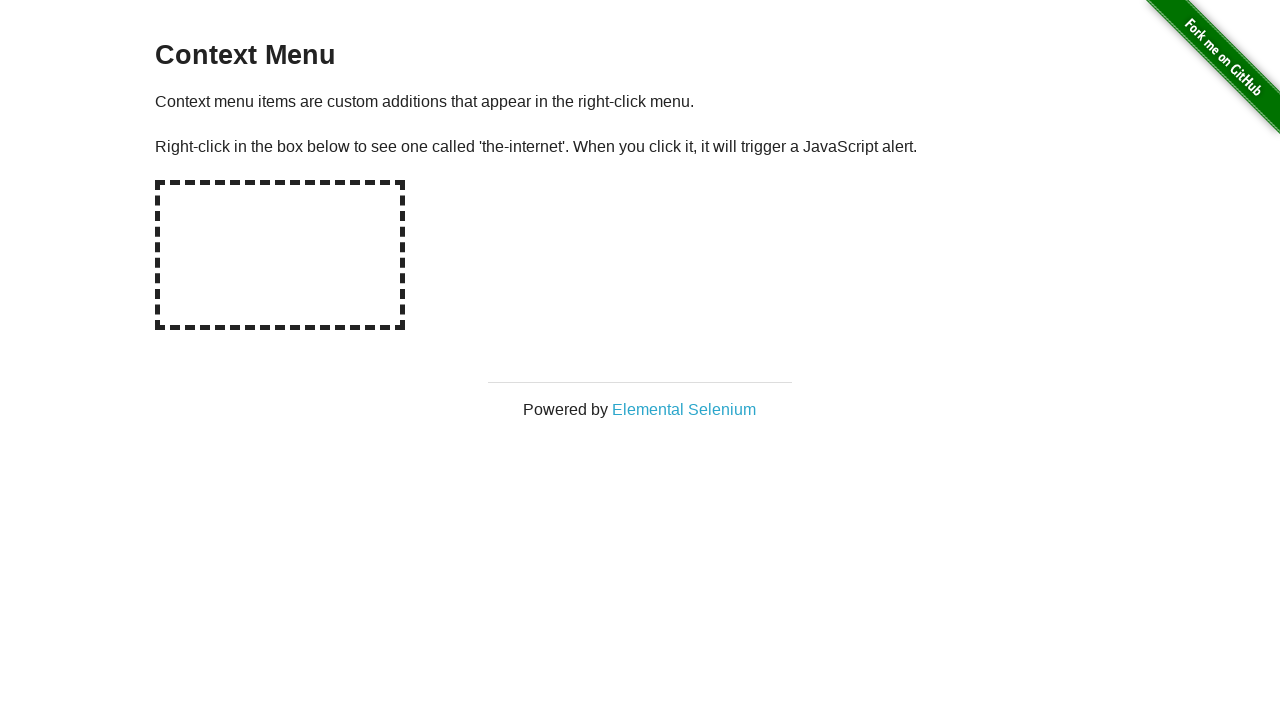

Set up alert dialog handler to accept dialogs
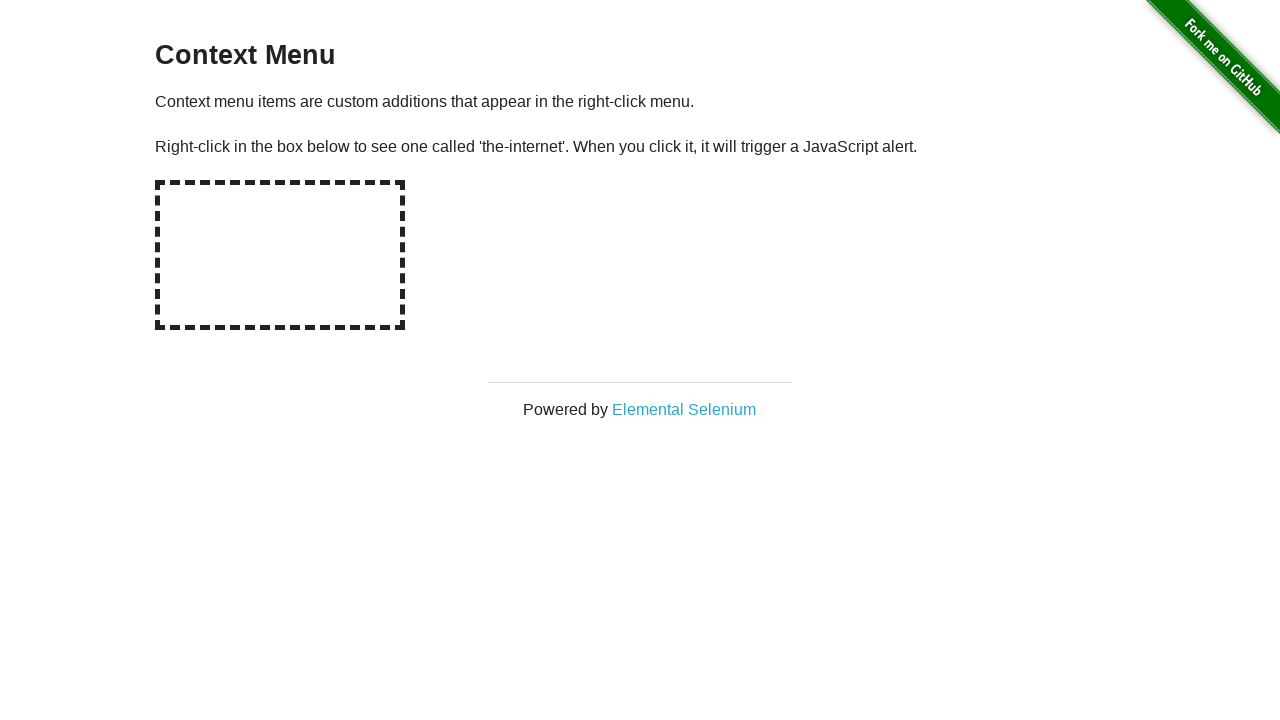

Clicked on Elemental Selenium link at (684, 409) on text='Elemental Selenium'
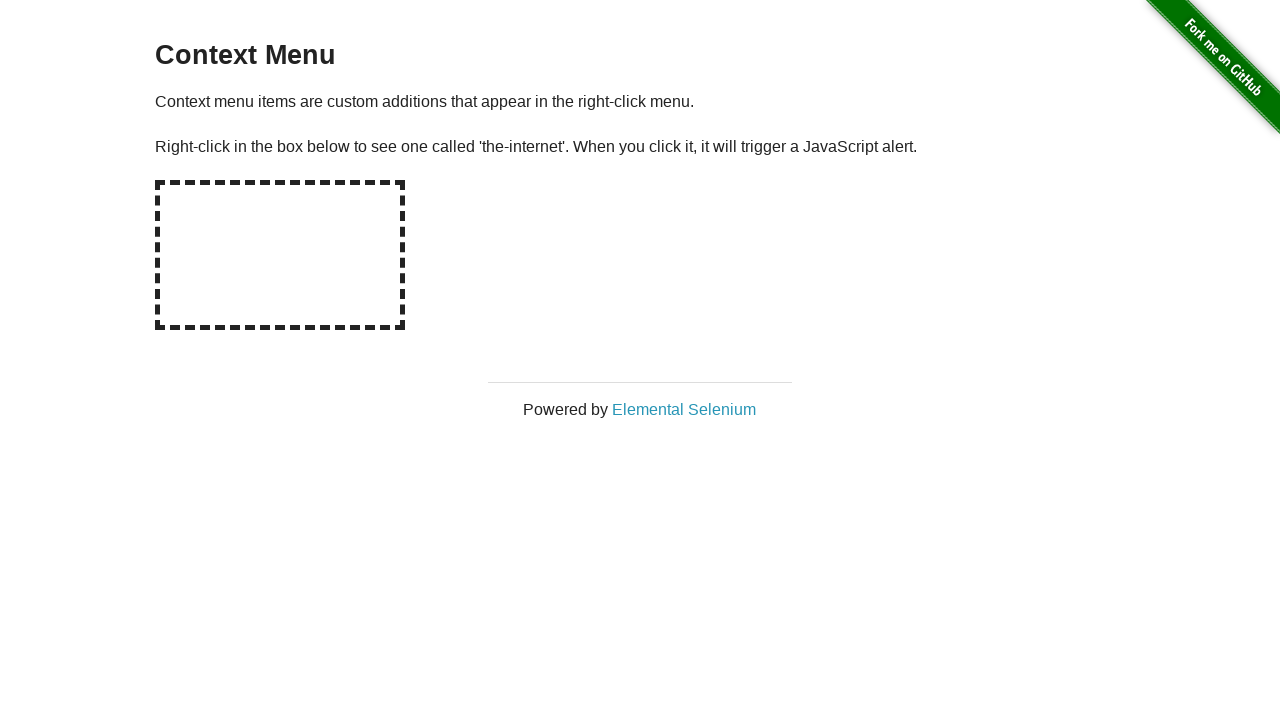

Clicked Elemental Selenium link and waited for new page at (684, 409) on text='Elemental Selenium'
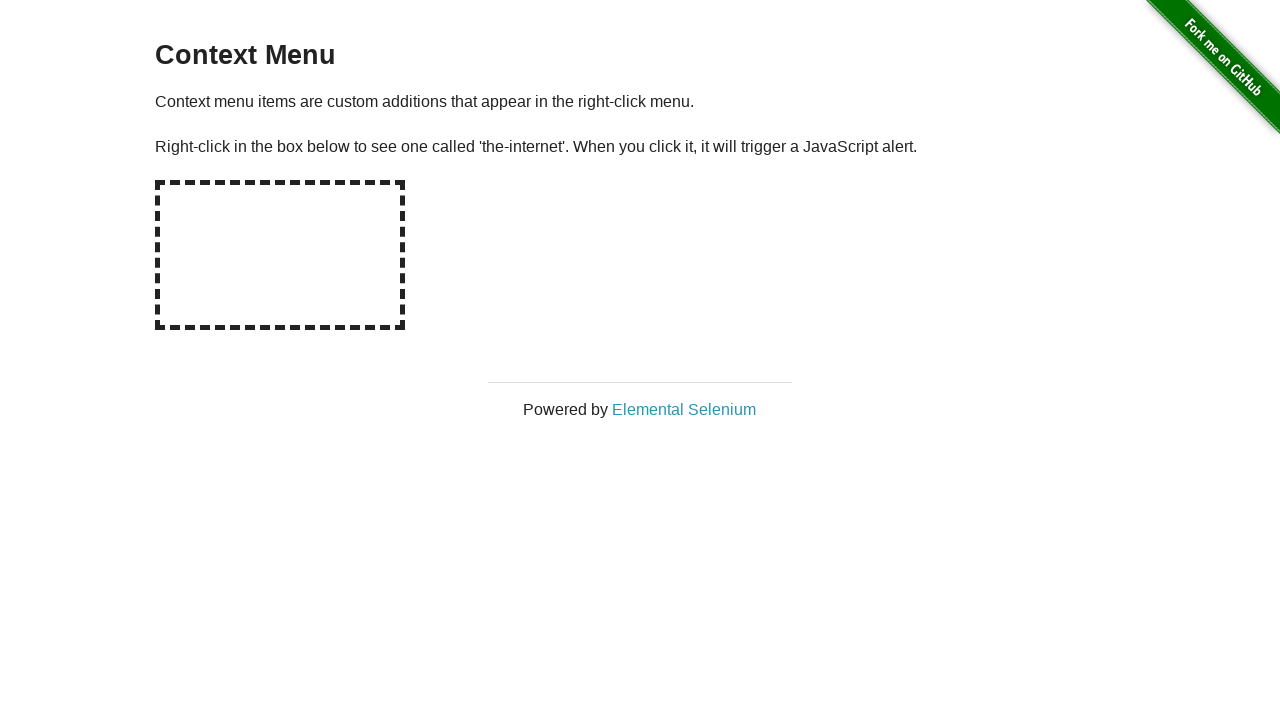

Captured new page/tab reference
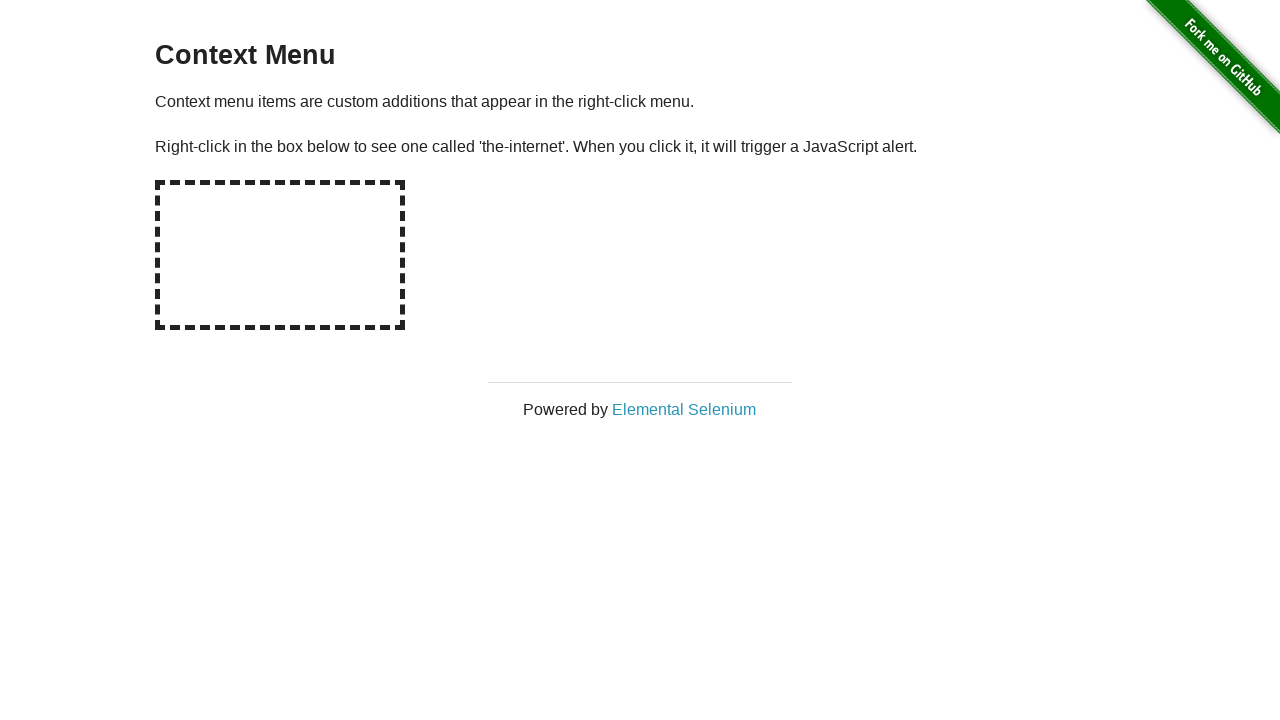

New page loaded and h1 element is present
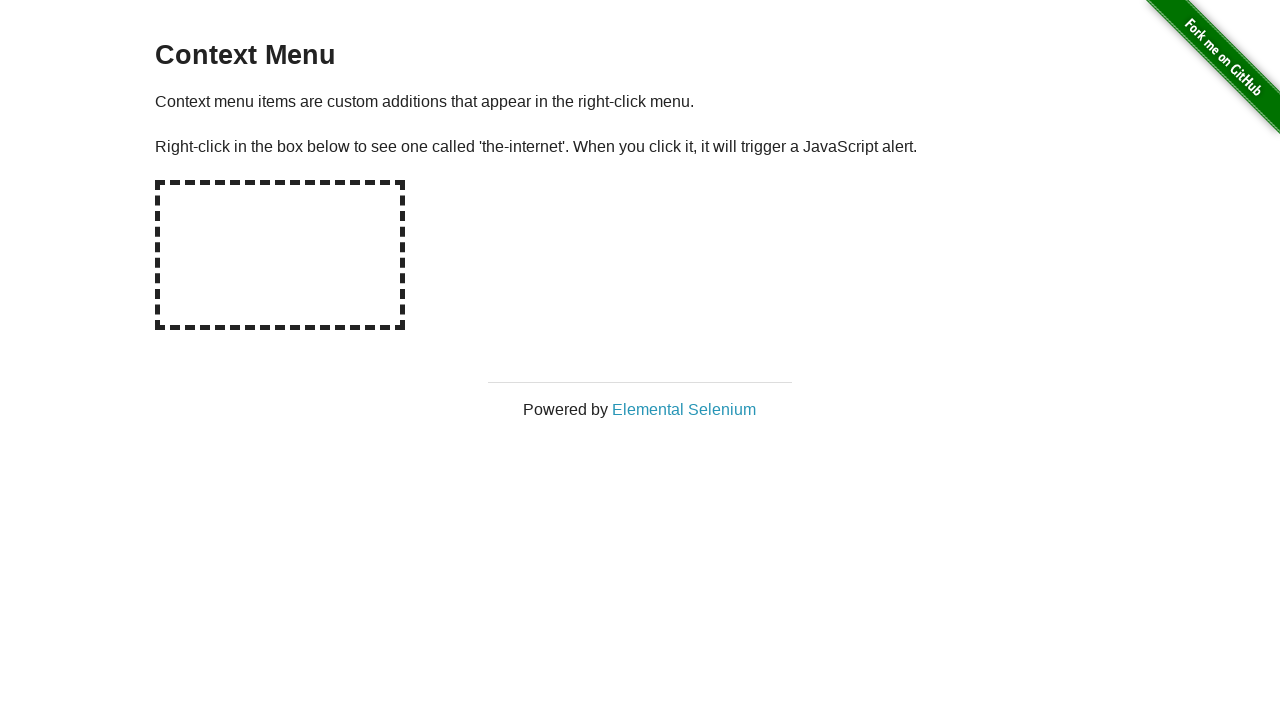

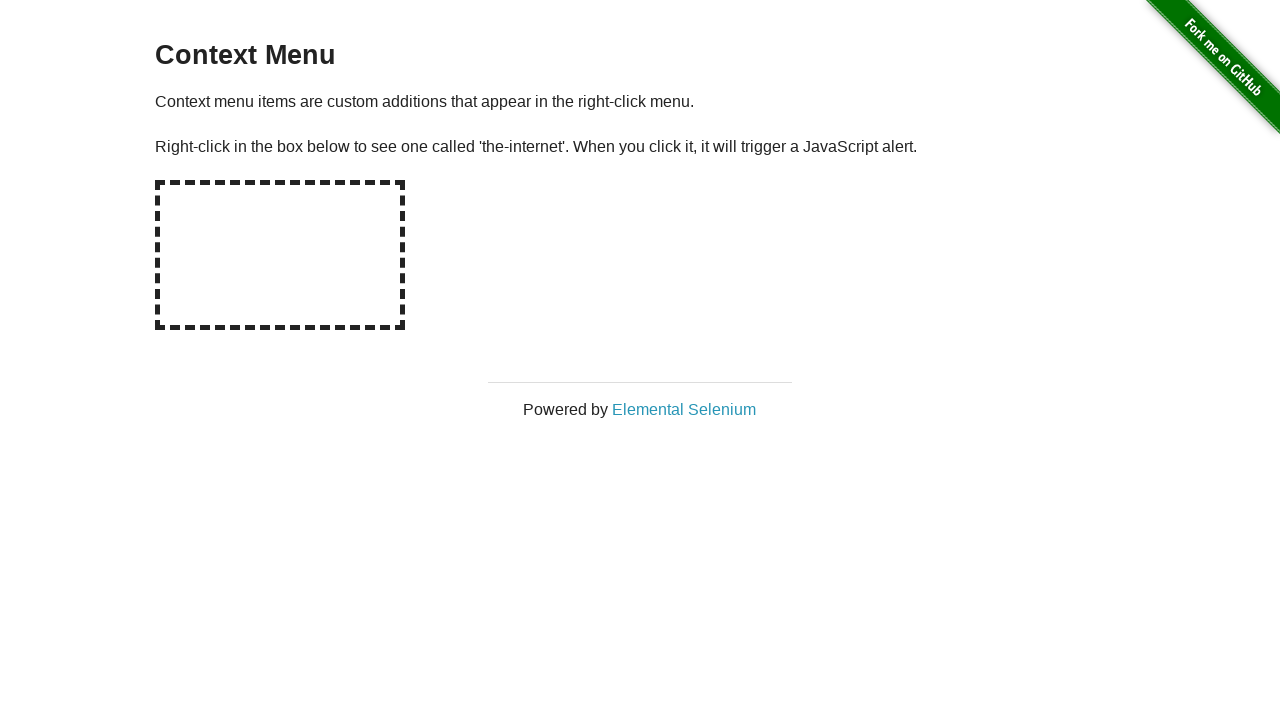